Tests registration form with invalid email format and verifies appropriate error messages

Starting URL: https://alada.vn/tai-khoan/dang-ky.html

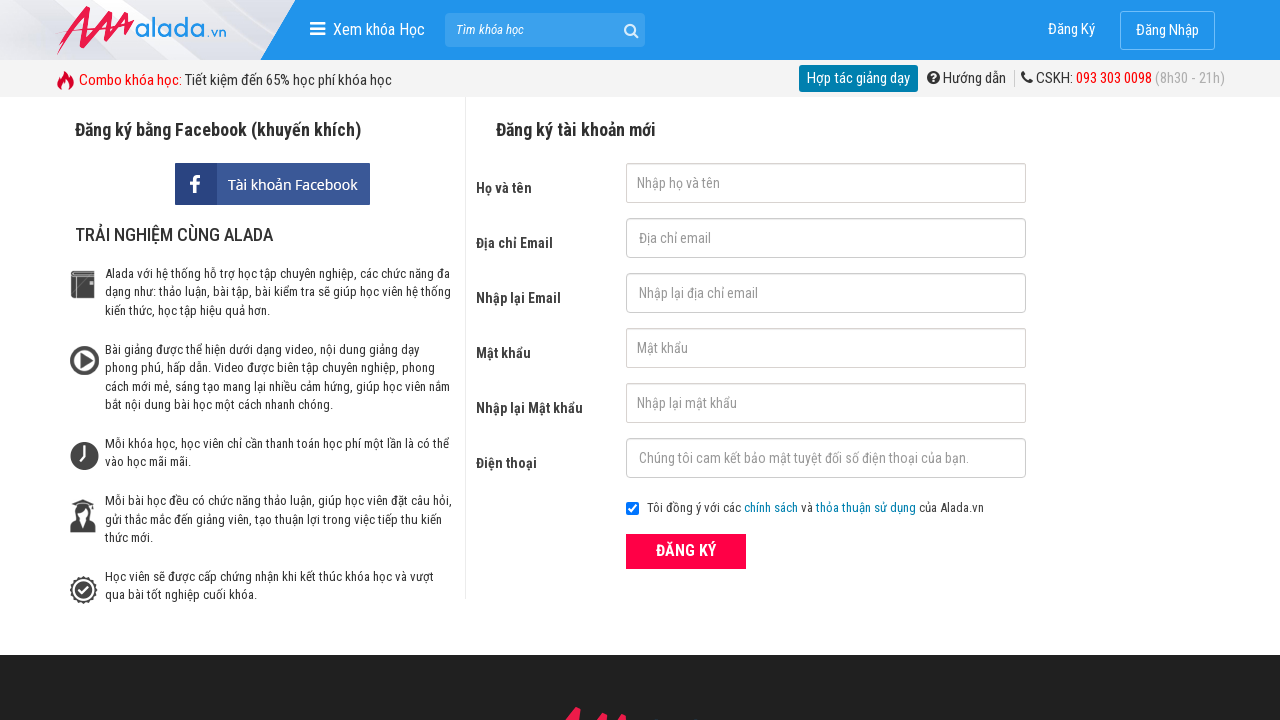

Filled first name field with 'Maxxel' on input[name='txtFirstname']
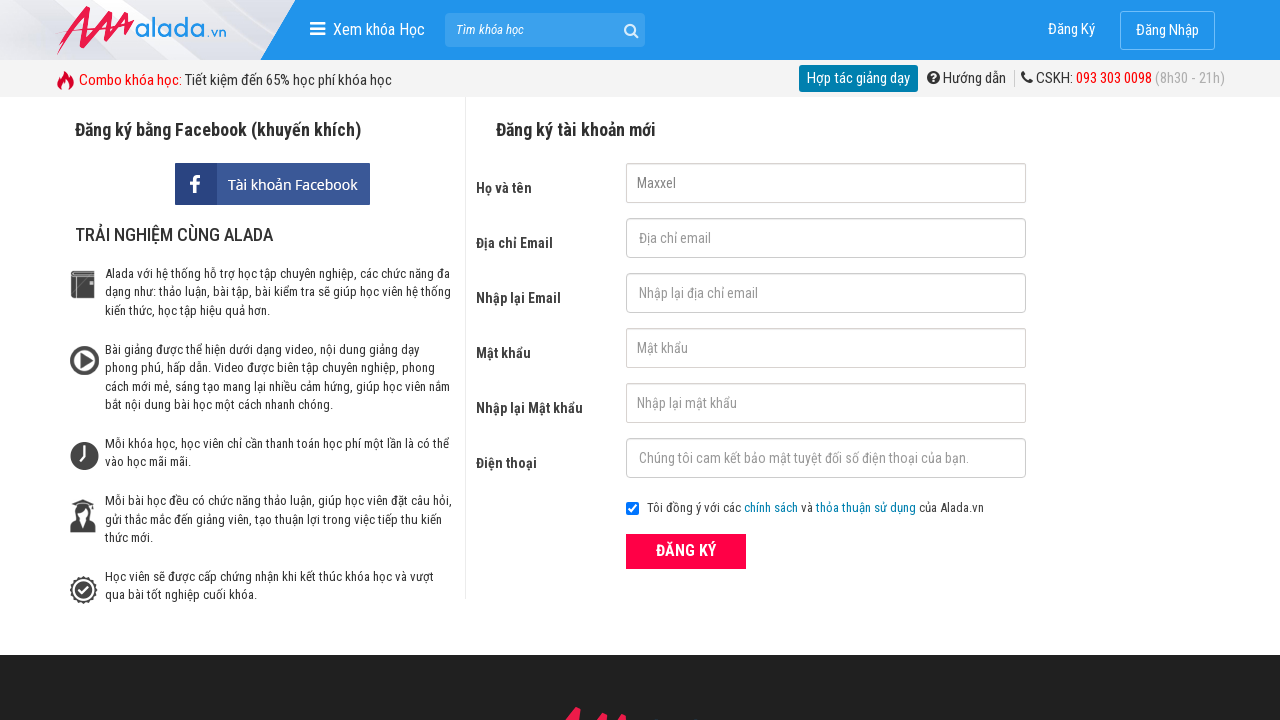

Filled email field with invalid format 'Maxxel@123..123' on input[name='txtEmail']
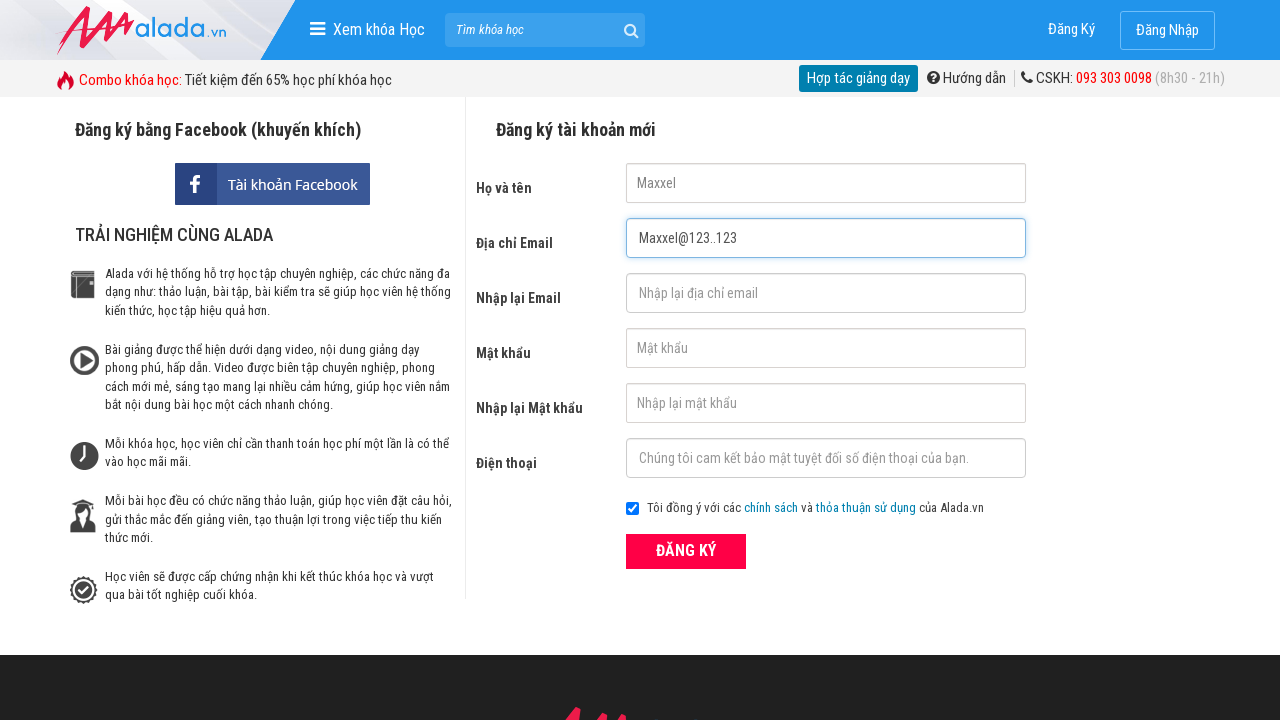

Filled confirm email field with invalid format 'Maxxel@123..123' on input[name='txtCEmail']
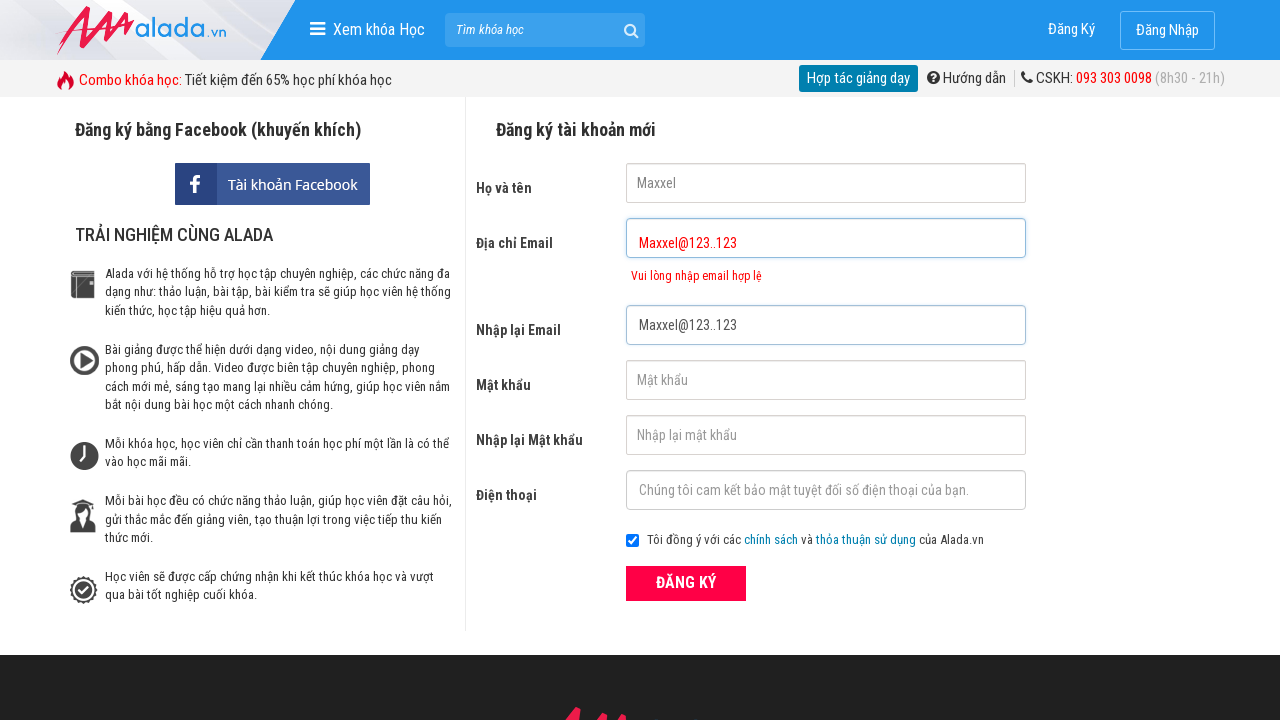

Filled password field with '123456' on input[name='txtPassword']
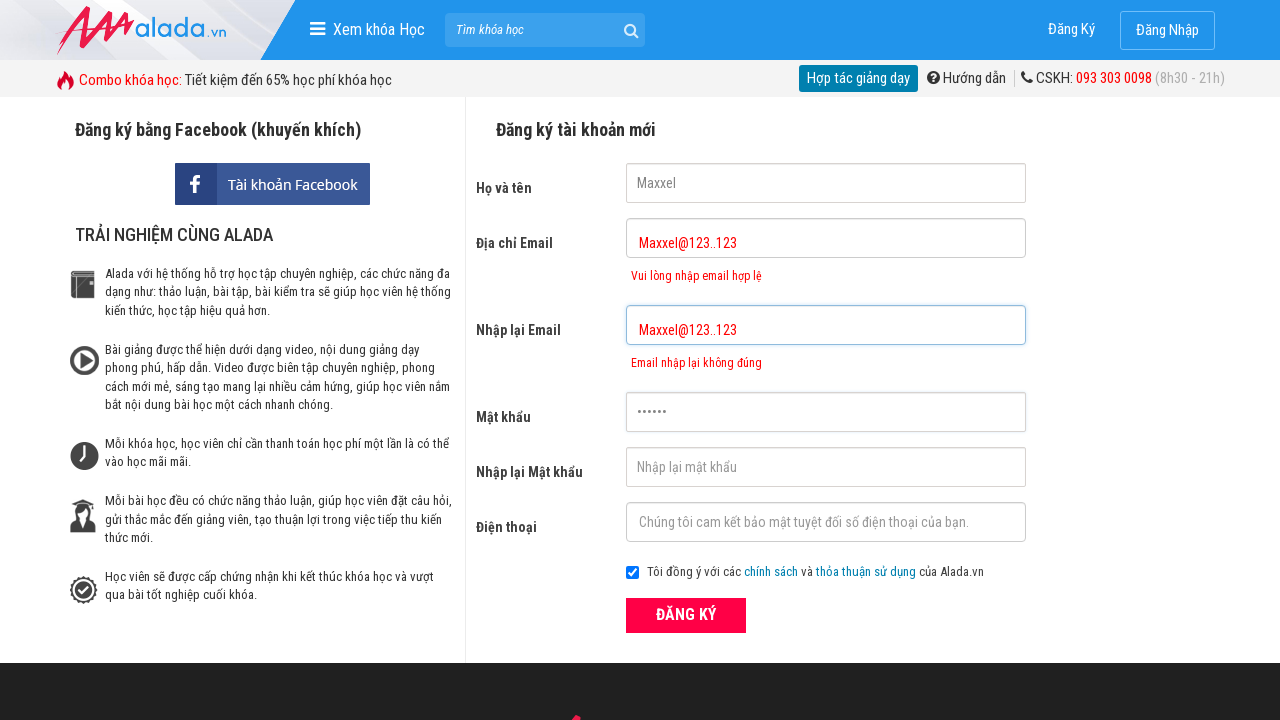

Filled confirm password field with '123456' on input[name='txtCPassword']
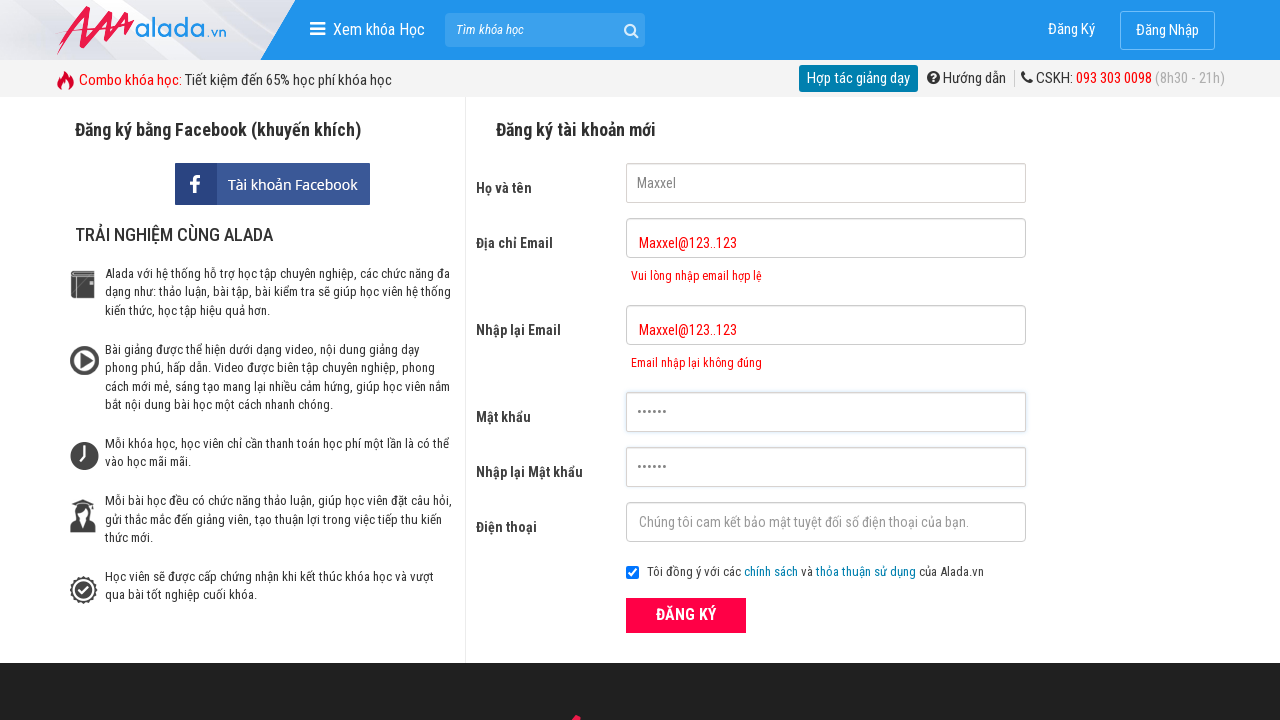

Filled phone field with '0987654321' on input[name='txtPhone']
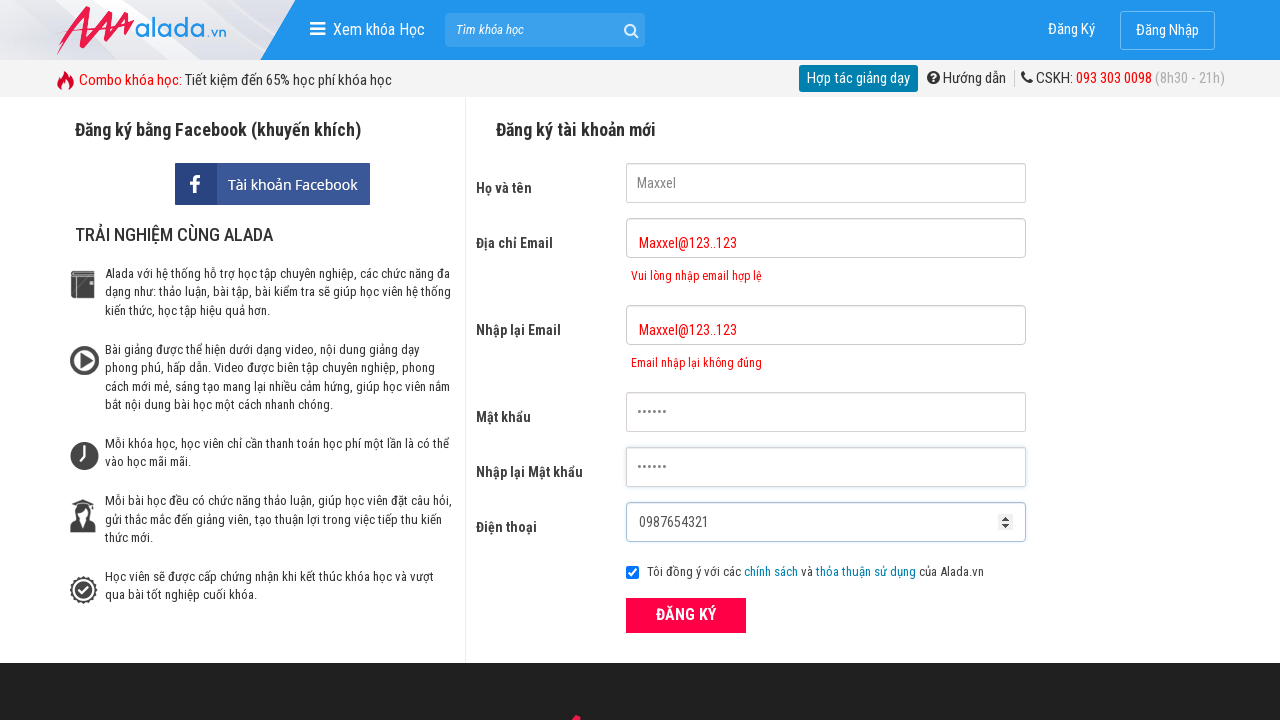

Clicked the ĐĂNG KÝ (Register) button at (686, 615) on xpath=//form[@id='frmLogin']//button[text()='ĐĂNG KÝ']
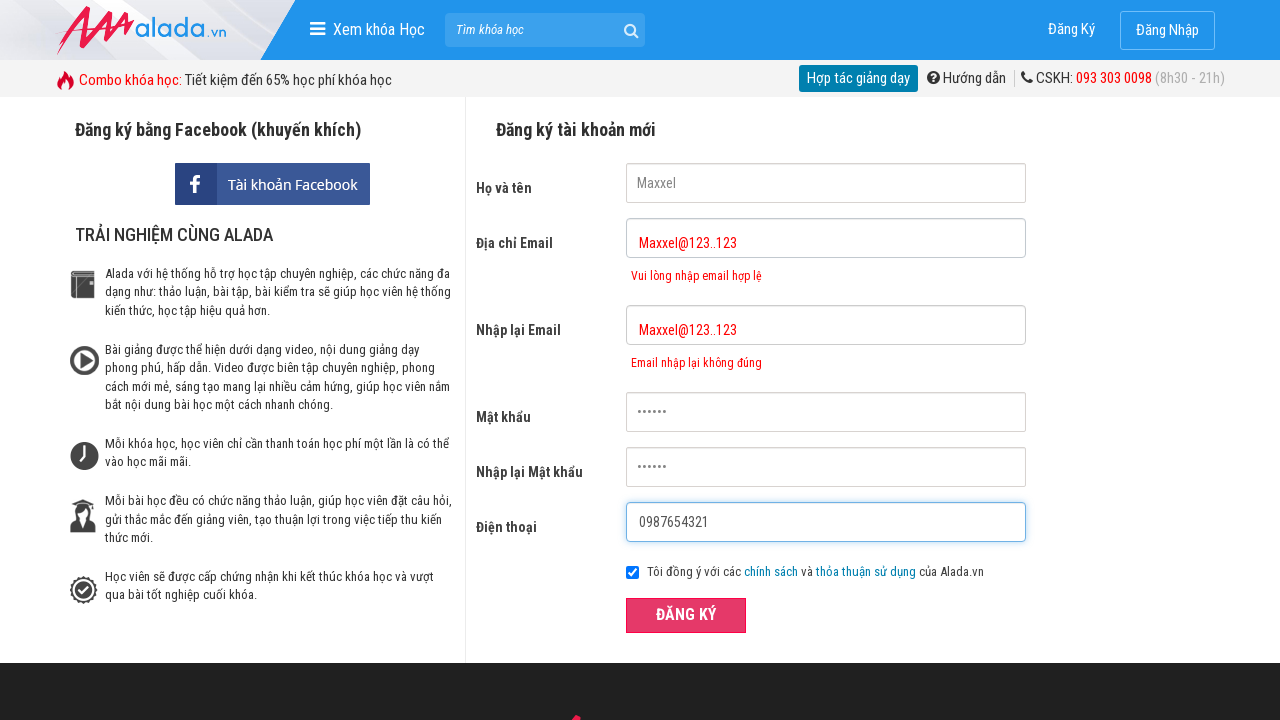

Email error message appeared, validating invalid email format rejection
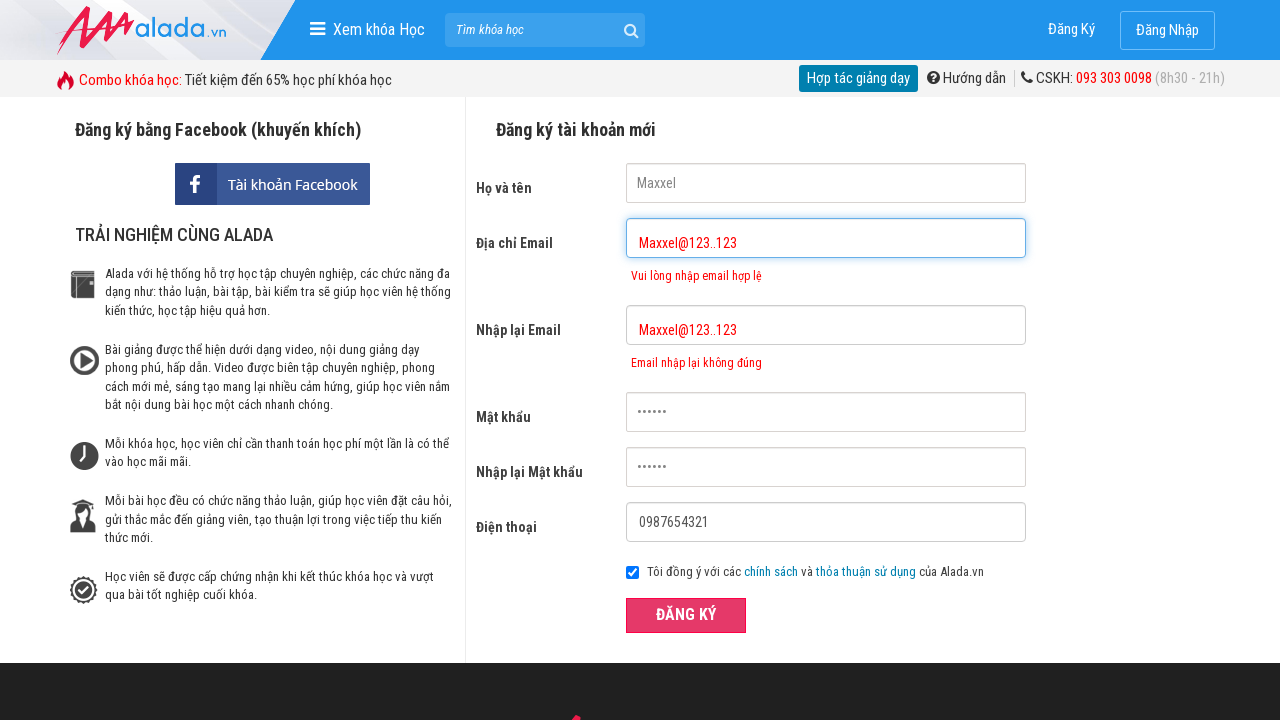

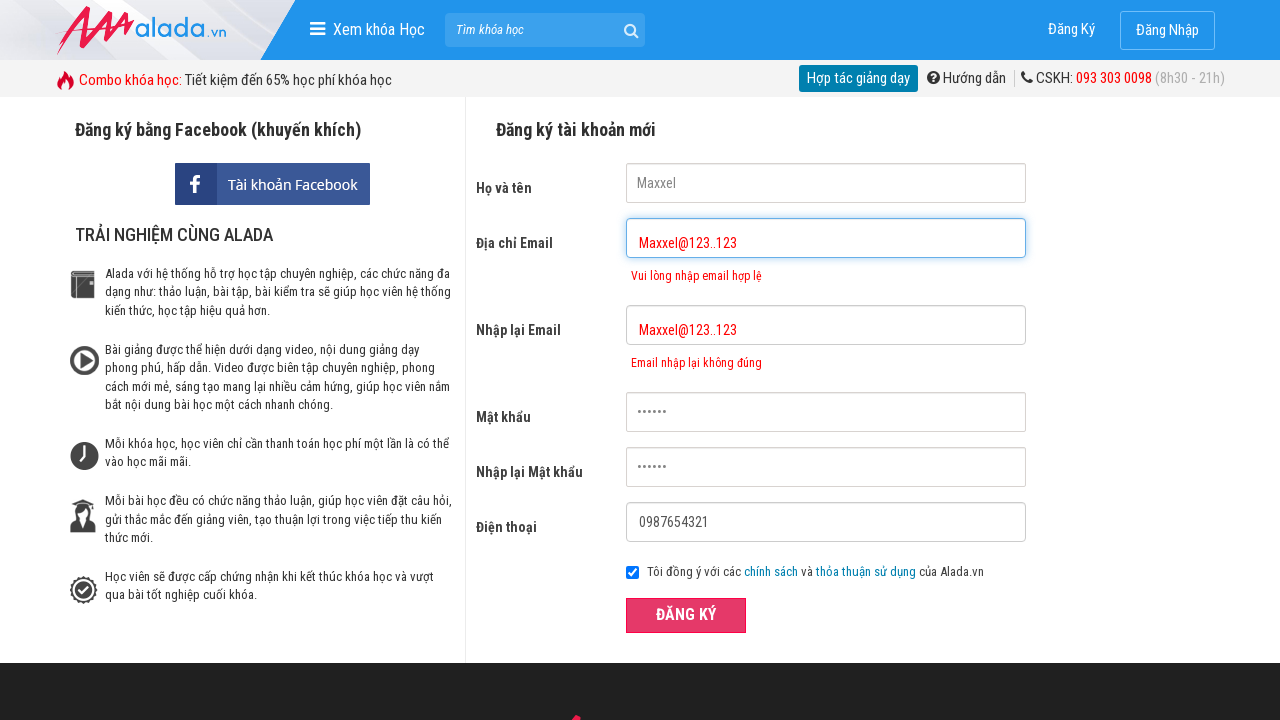